Tests drag and drop functionality by dragging one column to another

Starting URL: http://the-internet.herokuapp.com/

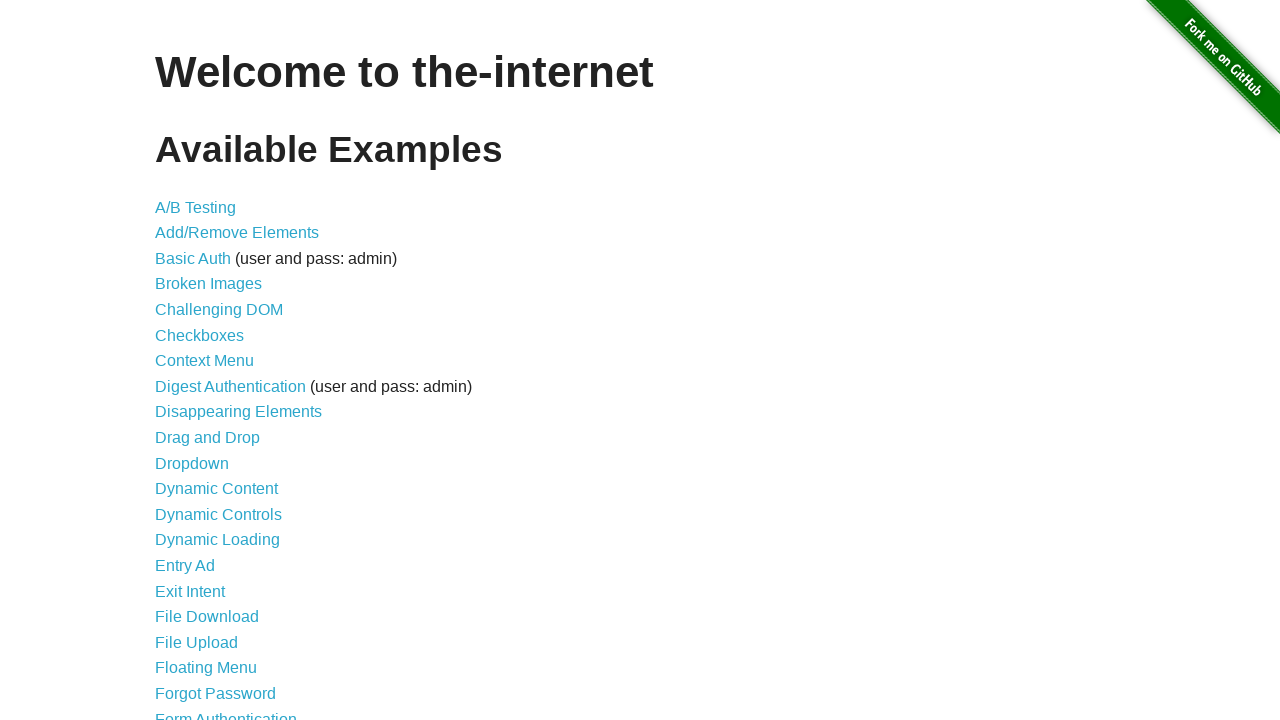

Clicked on Drag and Drop link at (208, 438) on text=Drag and Drop
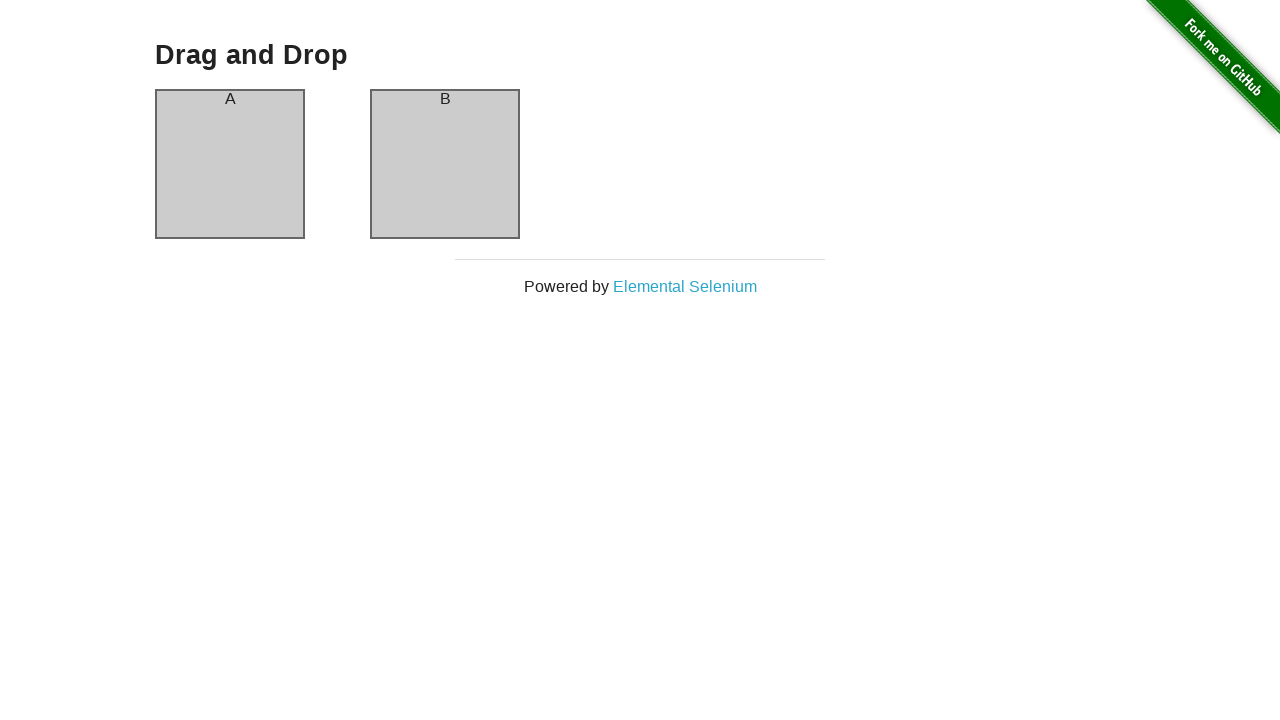

Dragged column A to column B at (445, 164)
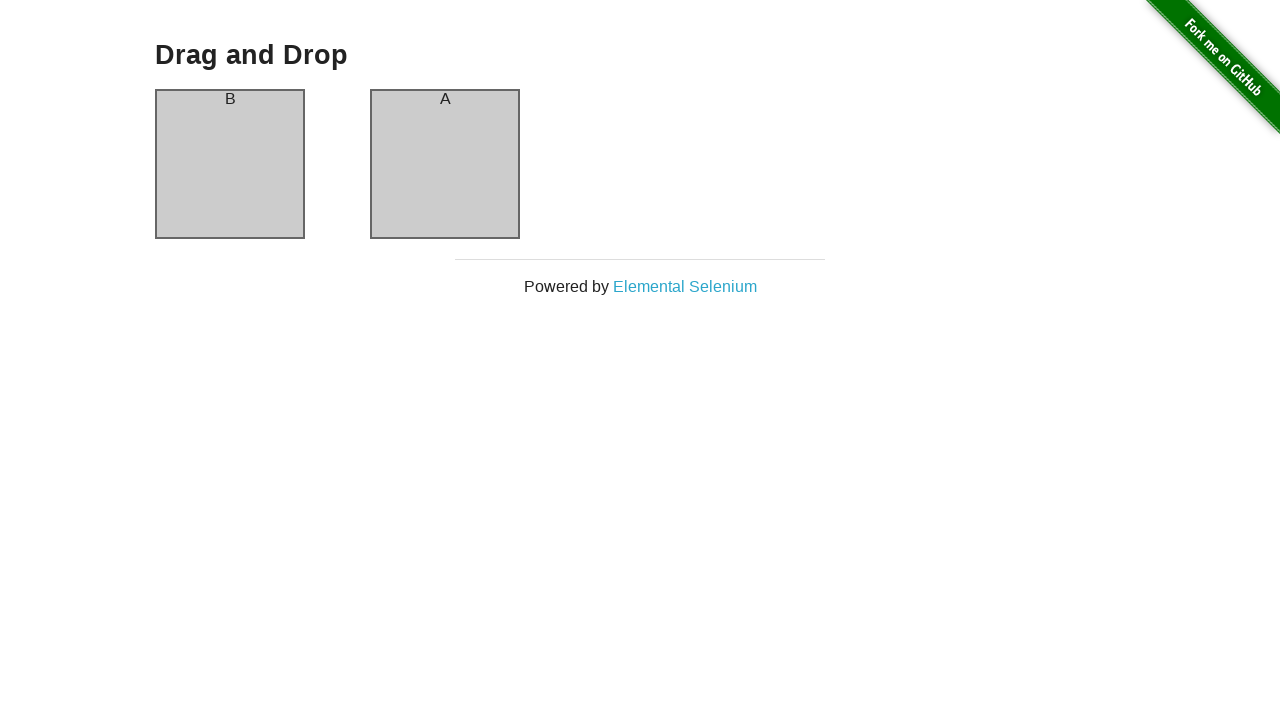

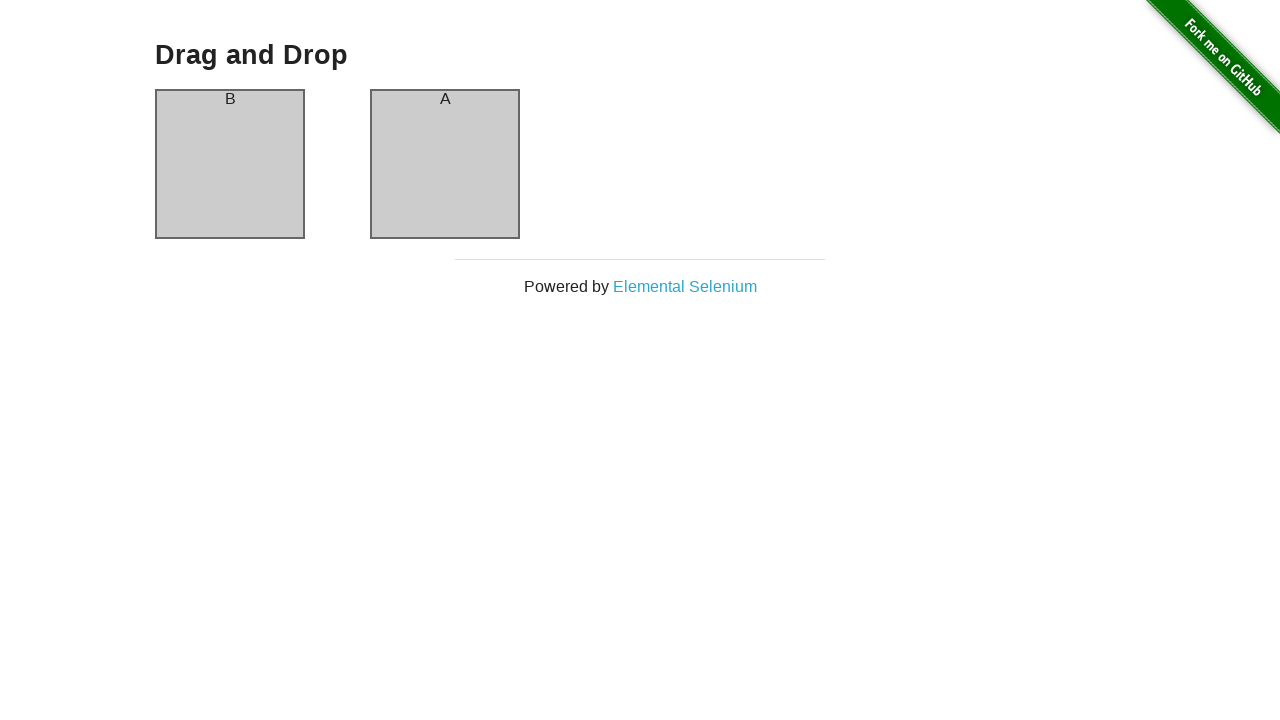